Tests nested frames by switching through parent and child frames to fill a registration form

Starting URL: https://demoapps.qspiders.com/ui/frames/nested?sublist=1&scenario=3

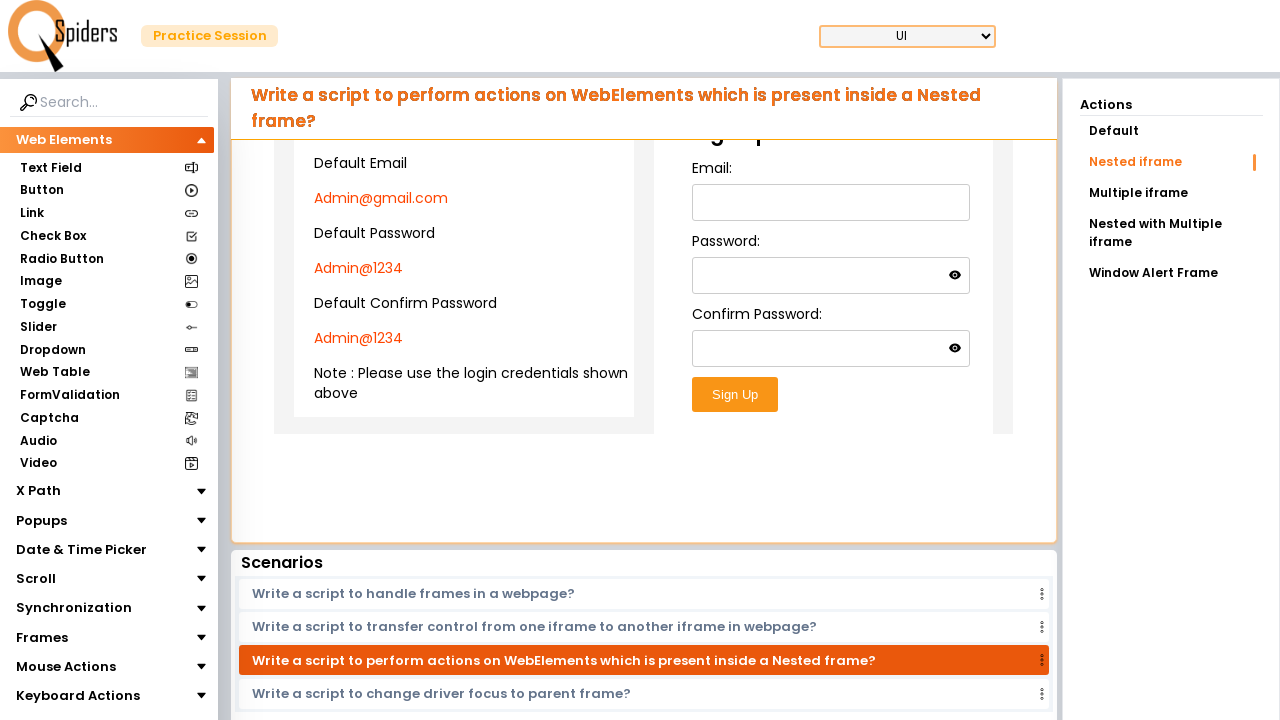

Navigated to nested frames test page
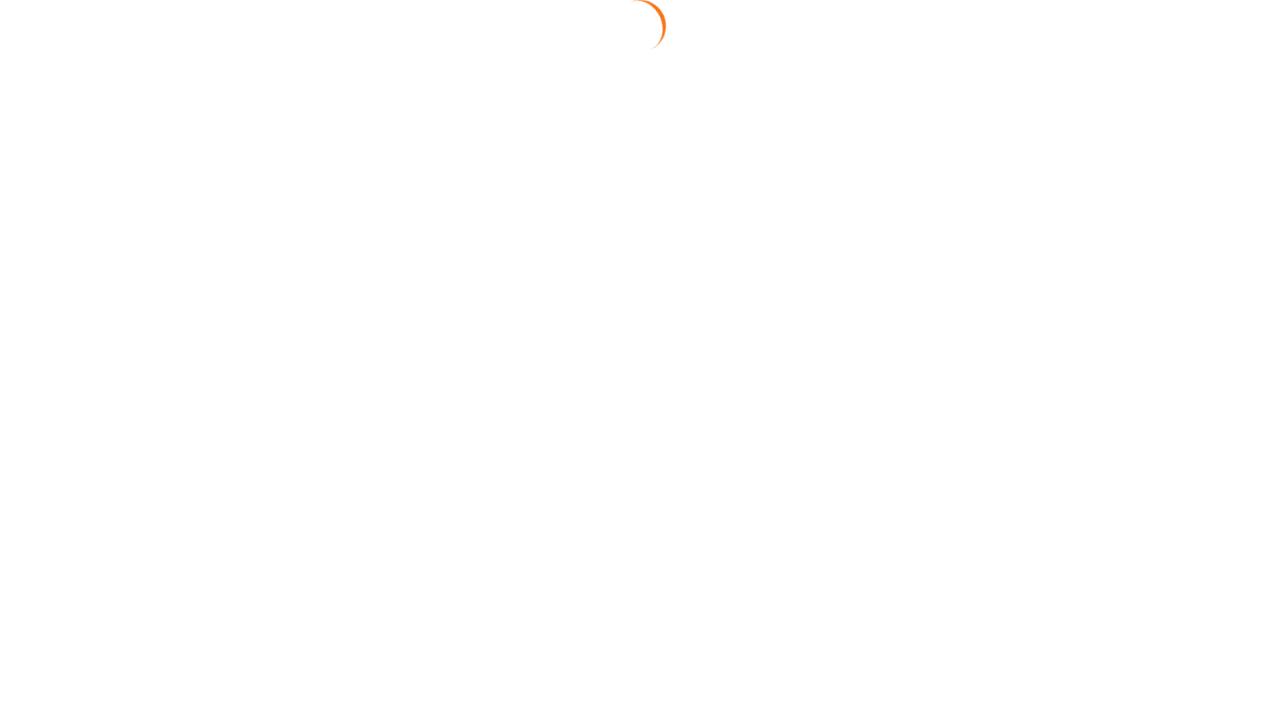

Located main parent frame
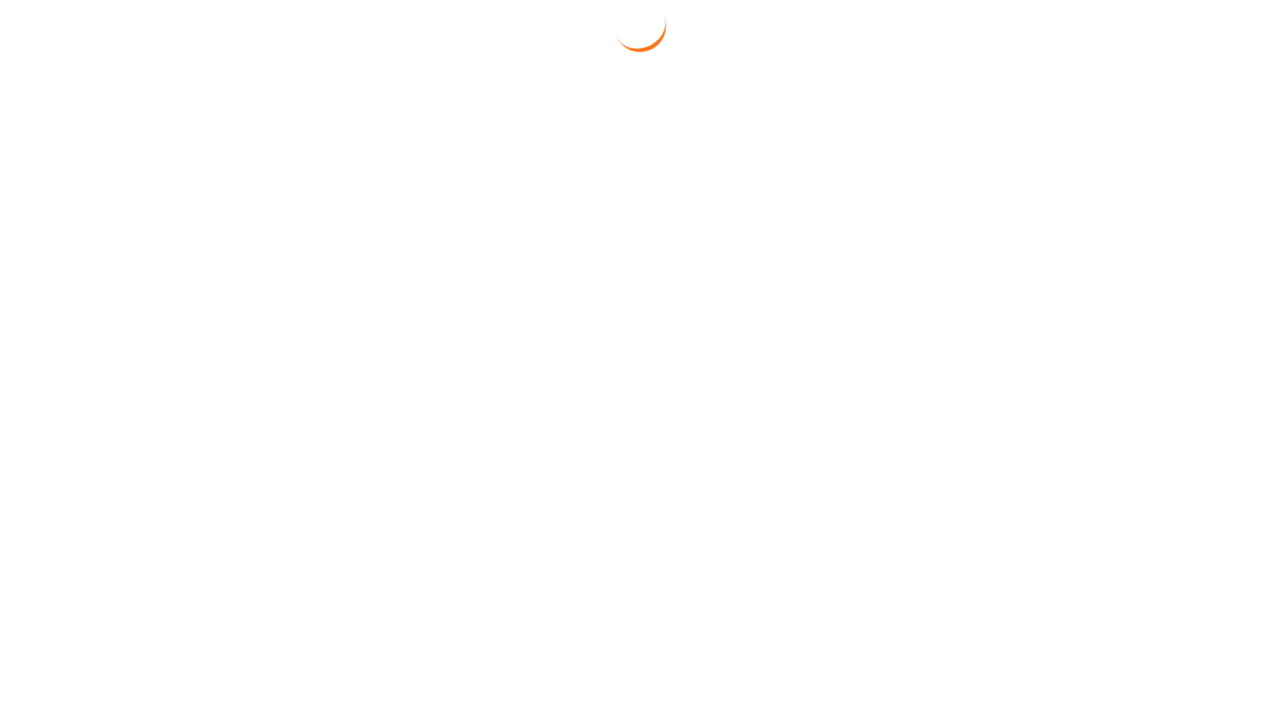

Located child frame within parent frame
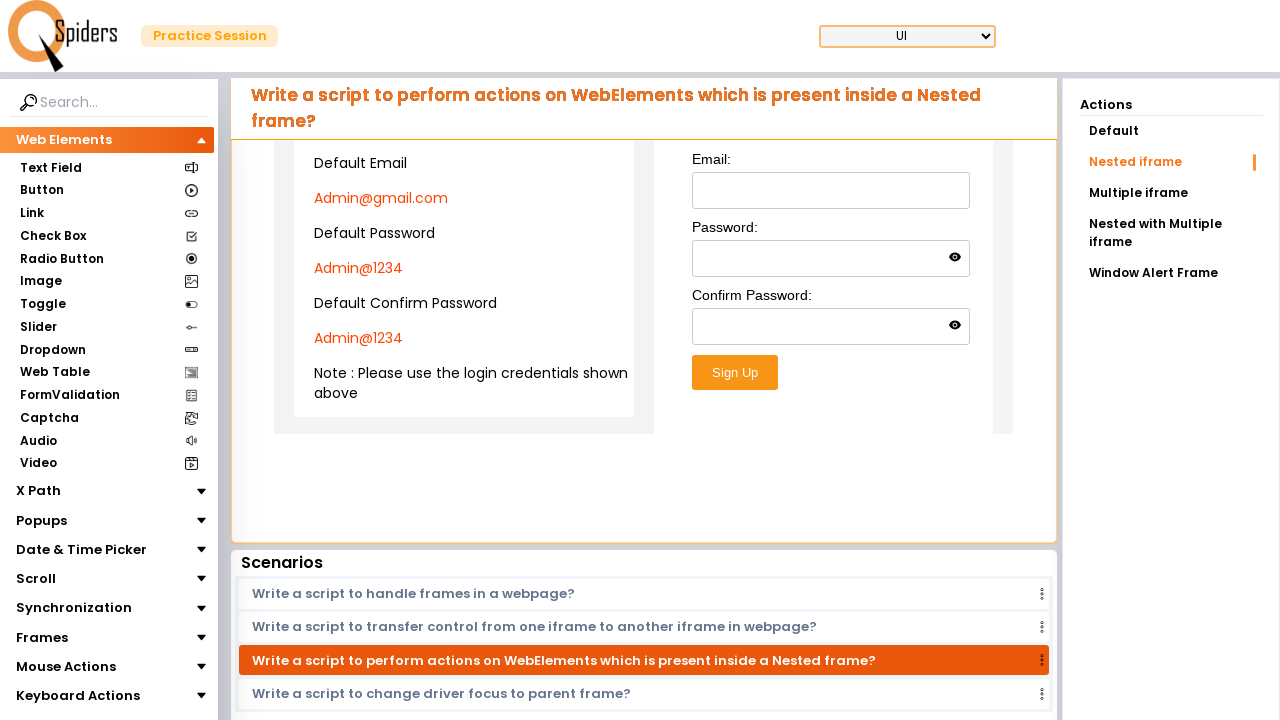

Filled email field with 'Admin@gmail.com' on xpath=//iframe[@class='w-full h-96'] >> internal:control=enter-frame >> xpath=//
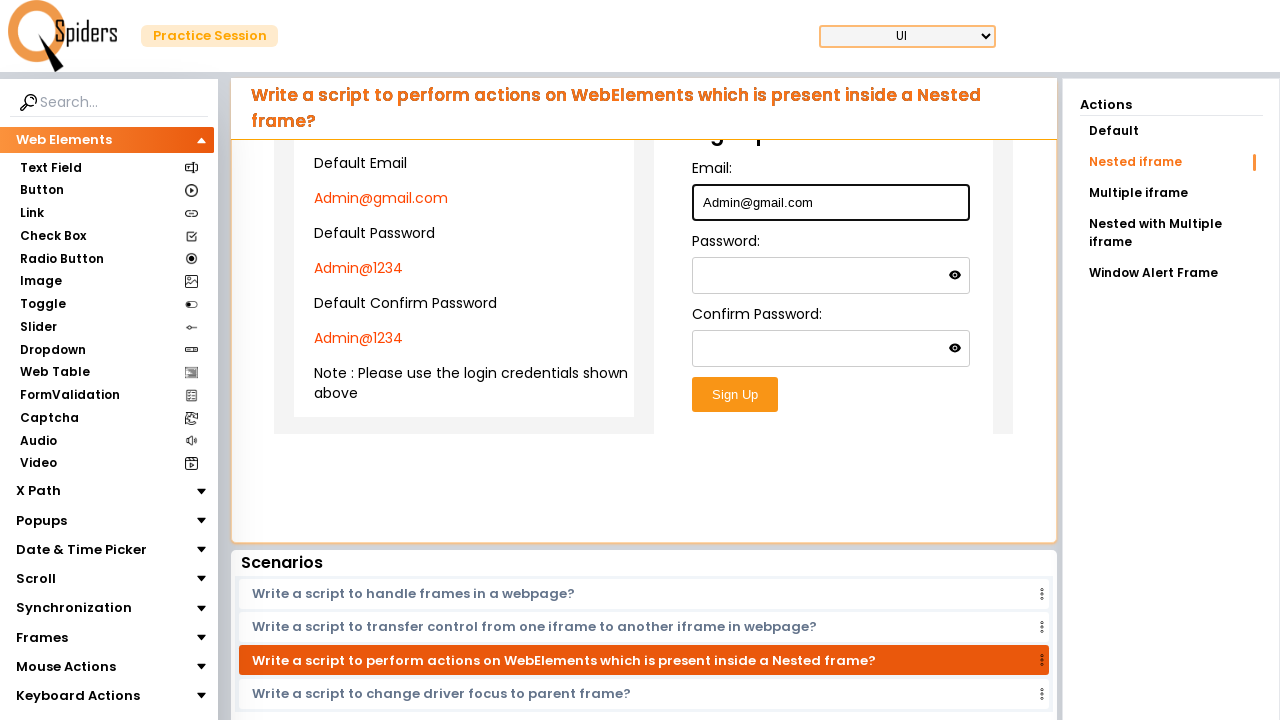

Filled password field with 'Admin@1234' on xpath=//iframe[@class='w-full h-96'] >> internal:control=enter-frame >> xpath=//
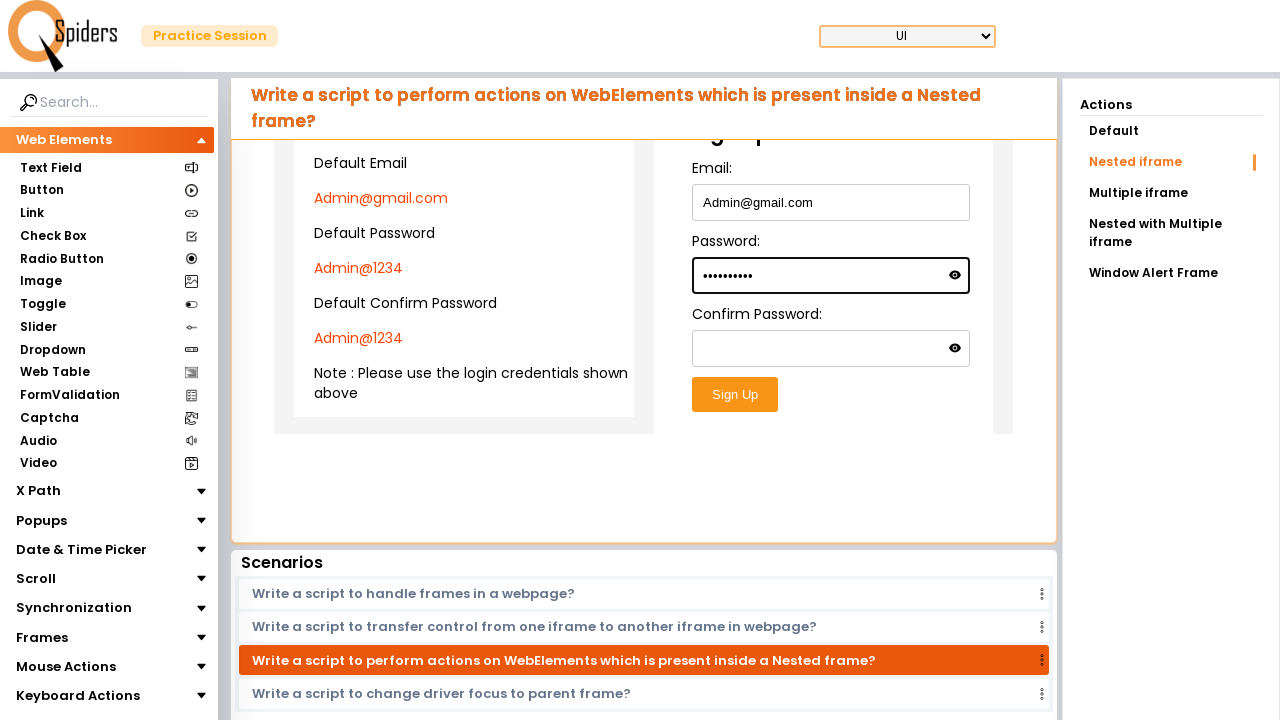

Filled confirm password field with 'Admin@1234' on xpath=//iframe[@class='w-full h-96'] >> internal:control=enter-frame >> xpath=//
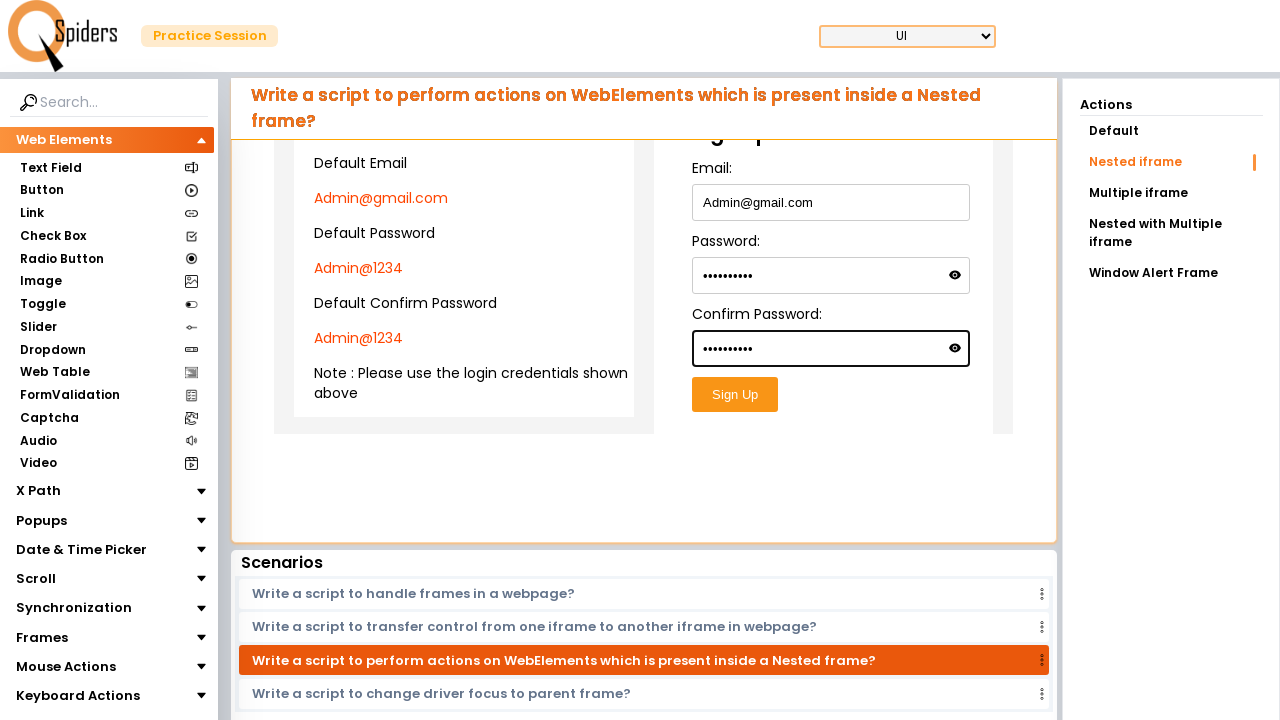

Clicked submit button to complete registration form at (735, 395) on xpath=//iframe[@class='w-full h-96'] >> internal:control=enter-frame >> xpath=//
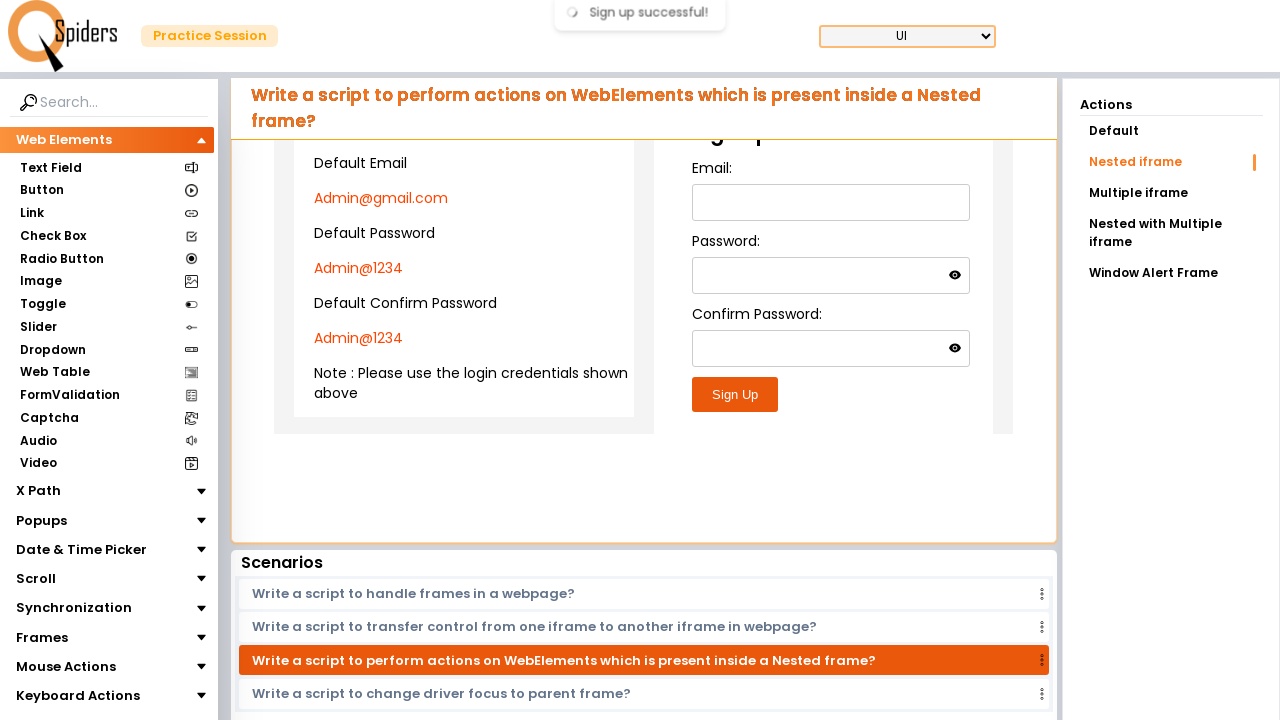

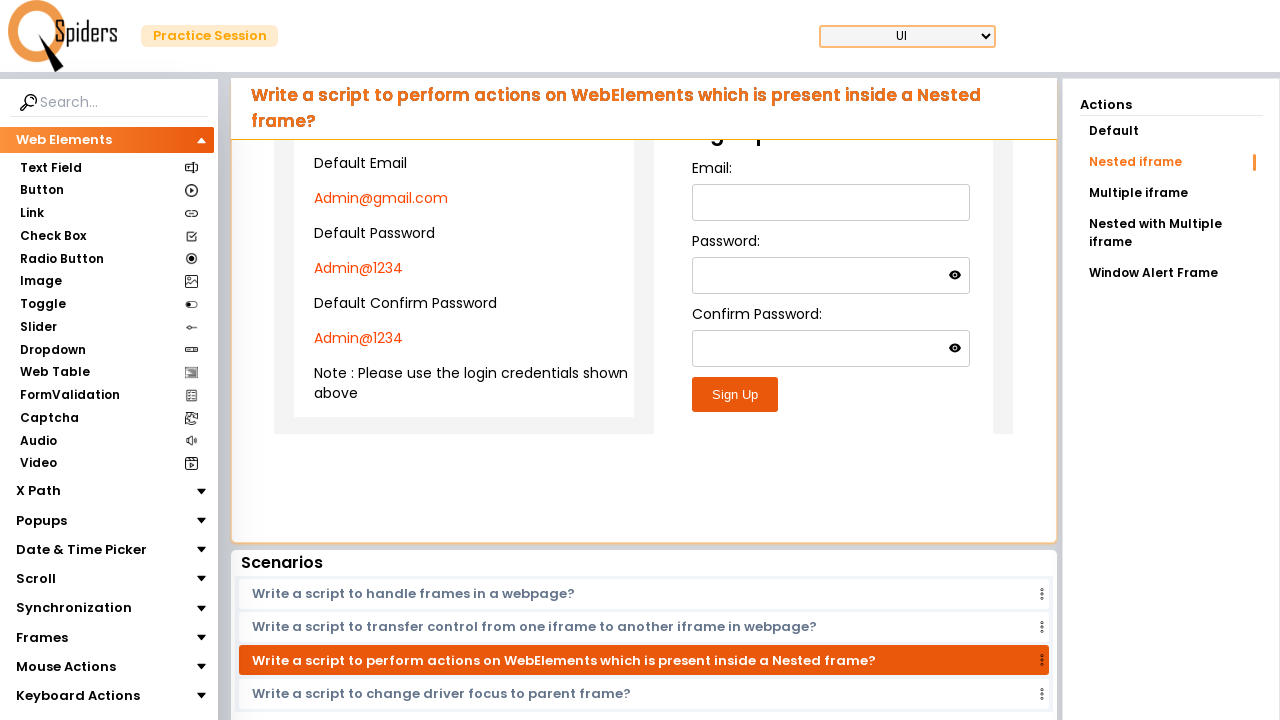